Tests page scrolling functionality on Swiggy's homepage by scrolling down the page in increments

Starting URL: https://www.swiggy.com/

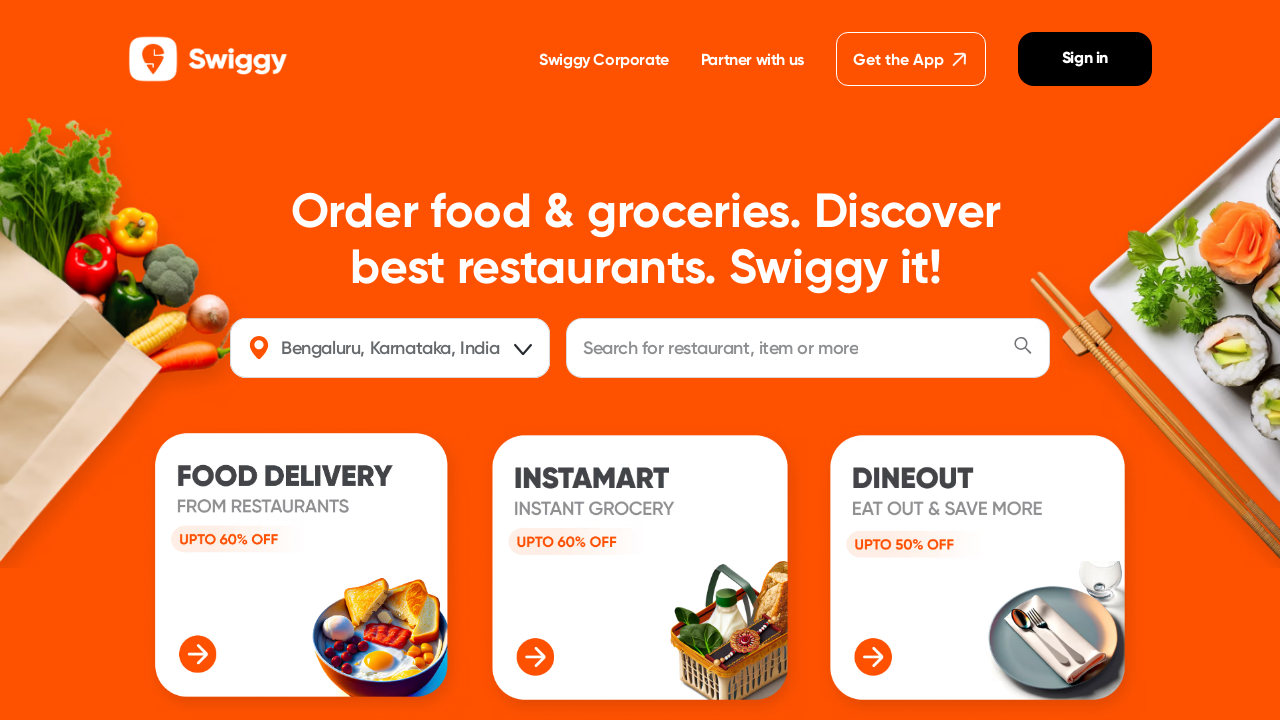

Scrolled down the page by 300 pixels
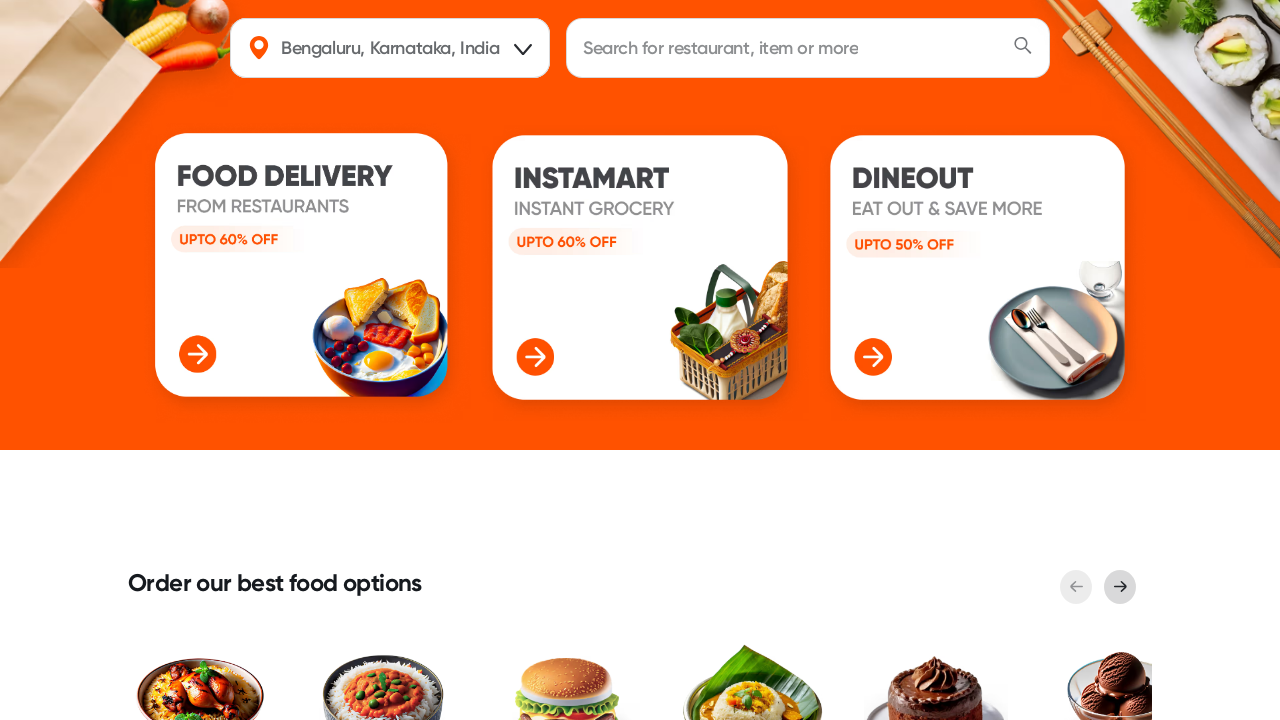

Waited 4 seconds for content to load after first scroll
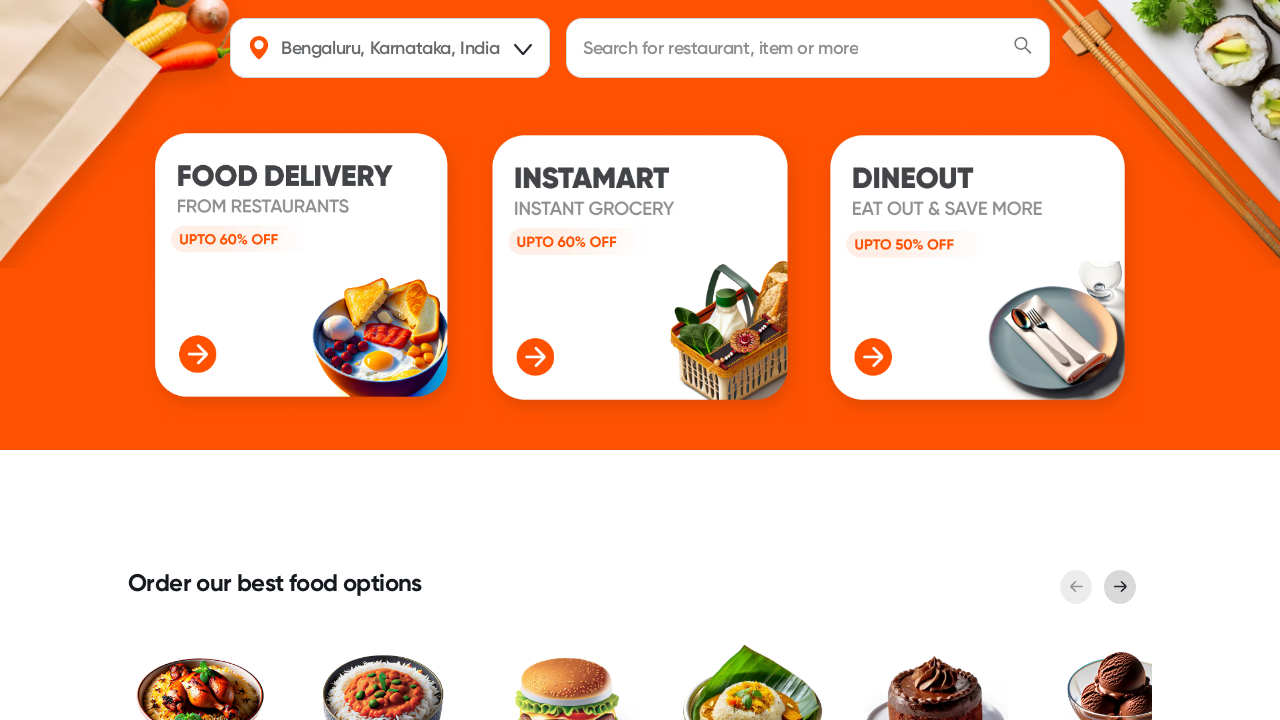

Scrolled down the page by another 300 pixels
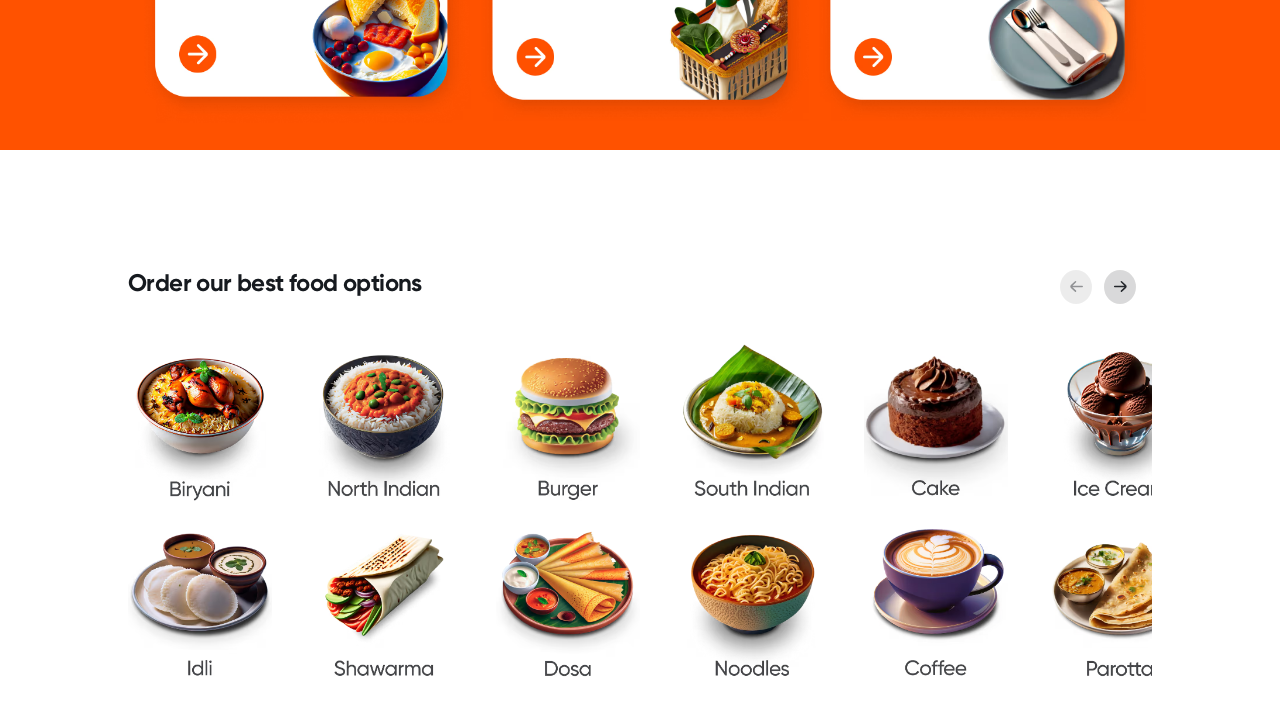

Waited 4 seconds for content to load after second scroll
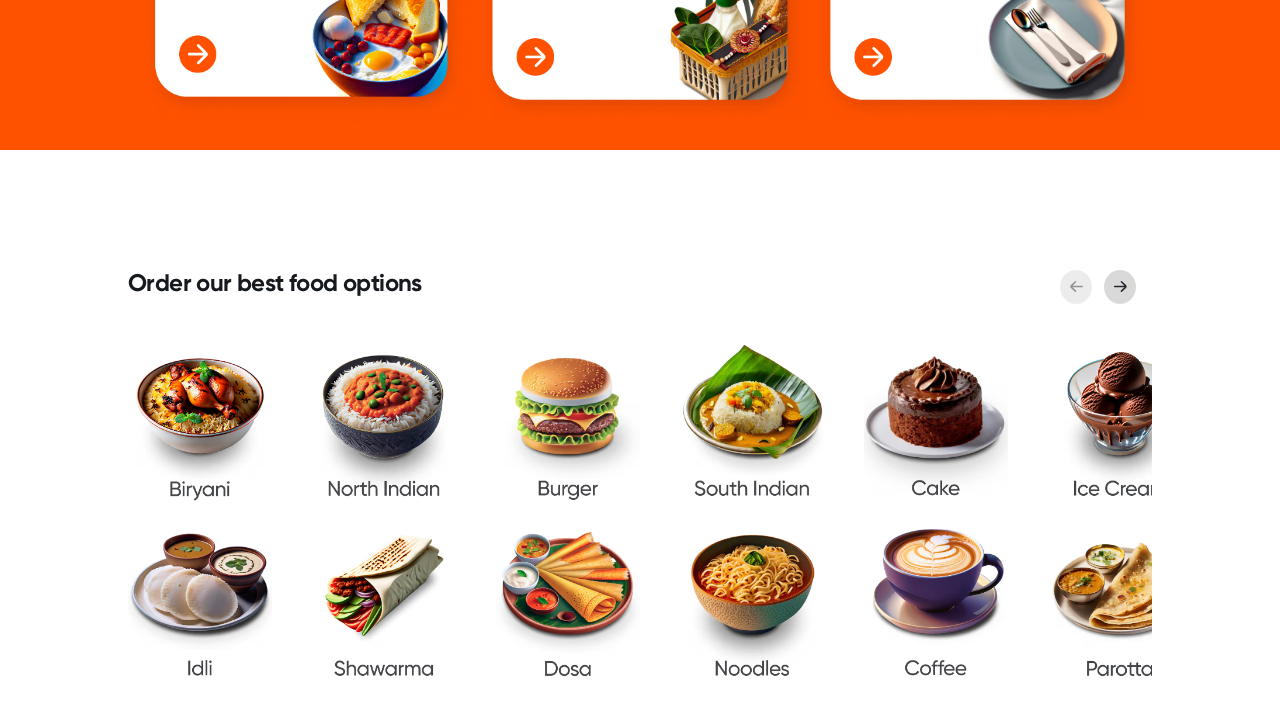

Scrolled down the page by another 300 pixels
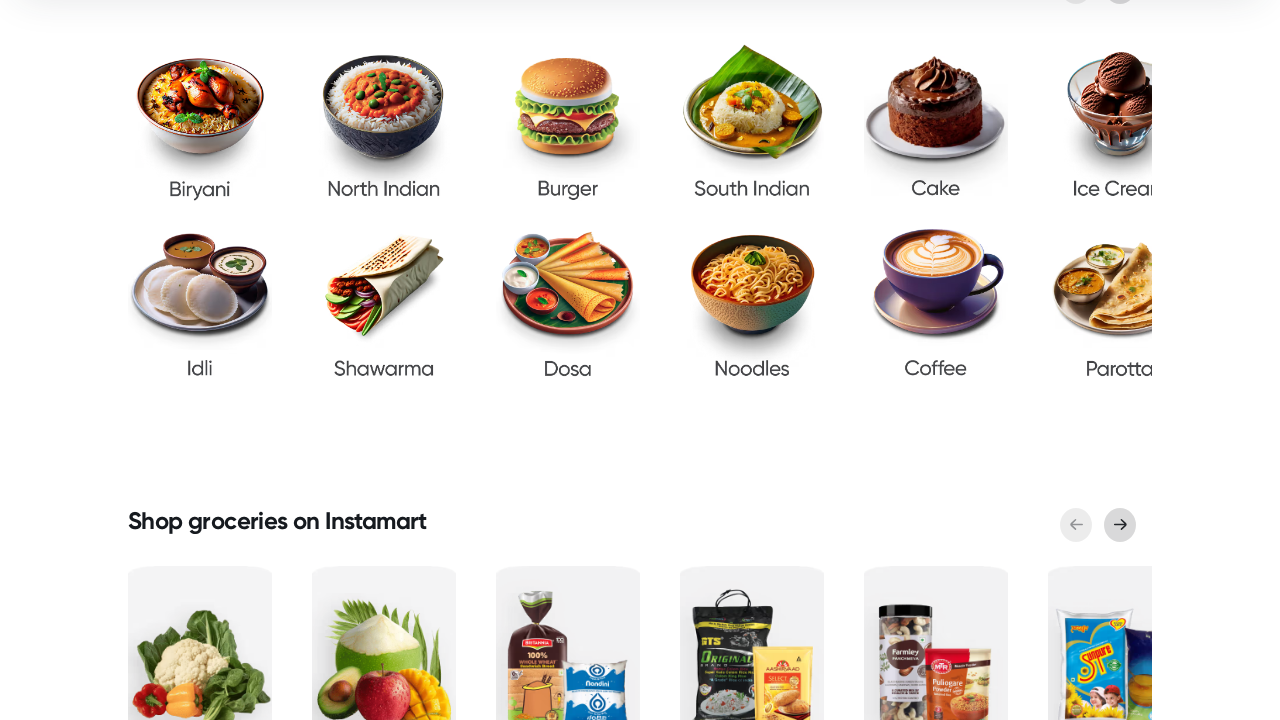

Waited 4 seconds for content to load after third scroll
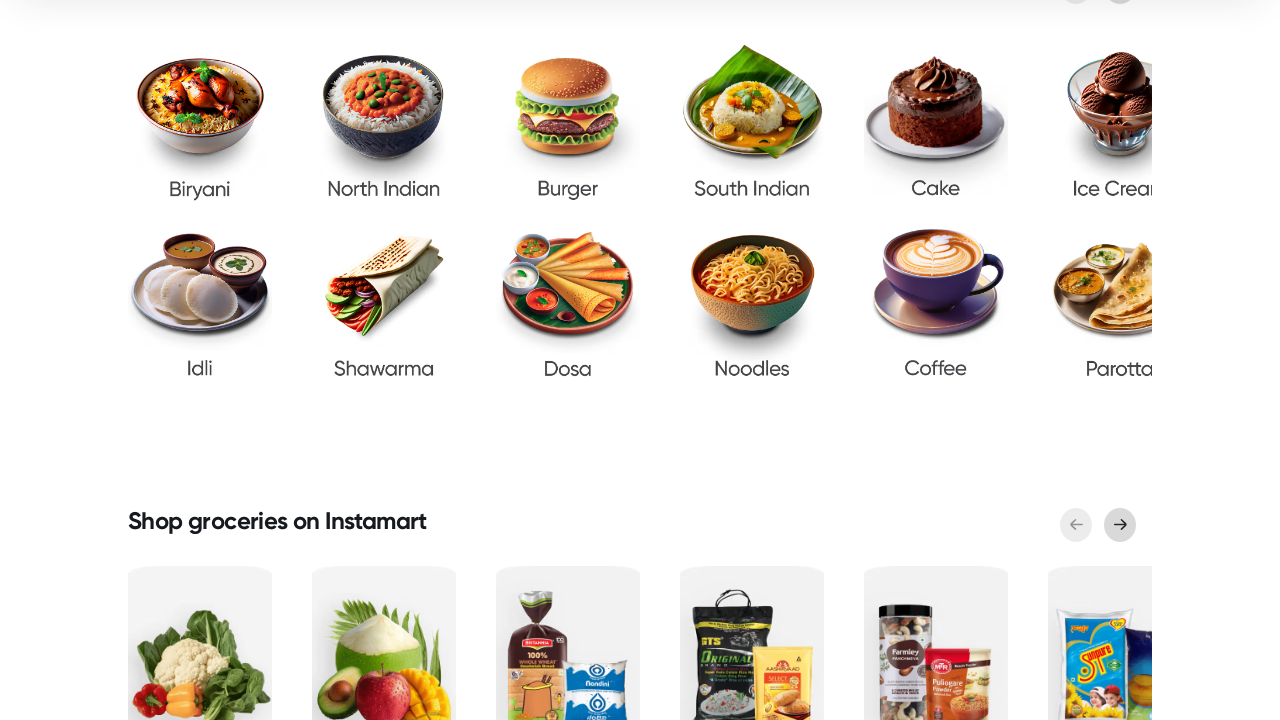

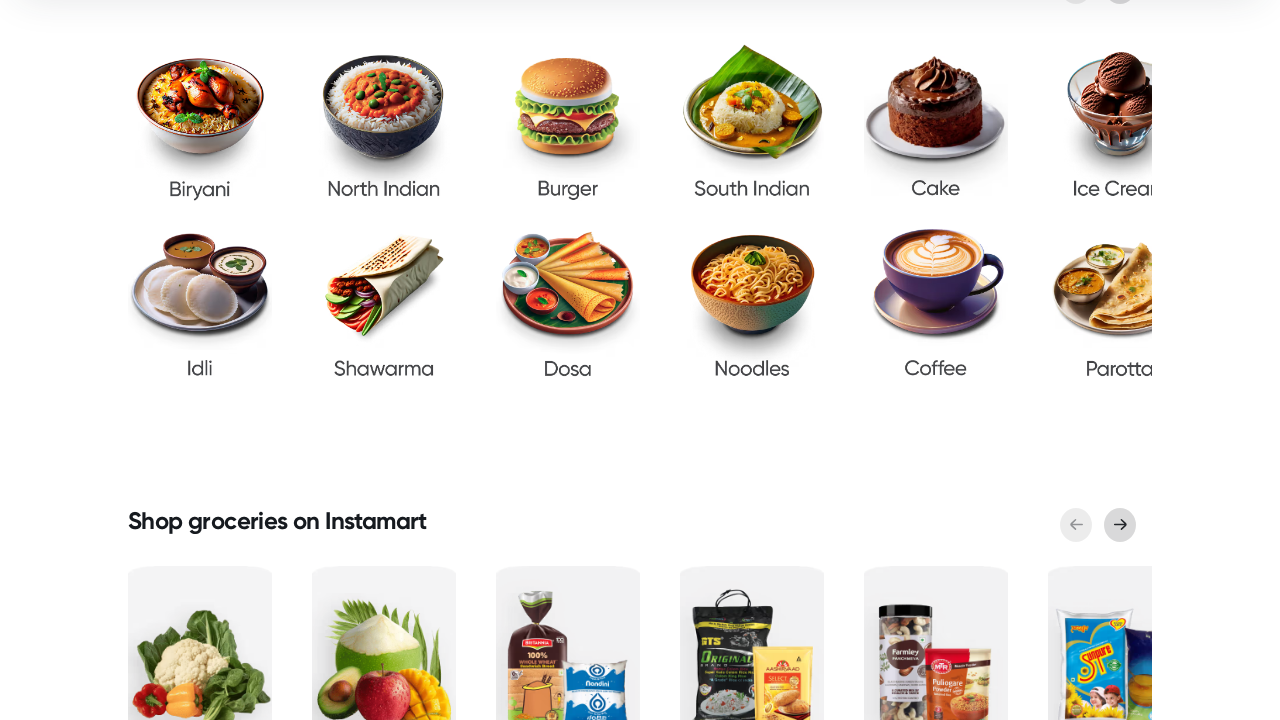